Navigates to mycontactform.com and verifies that images are present on the page

Starting URL: http://www.mycontactform.com

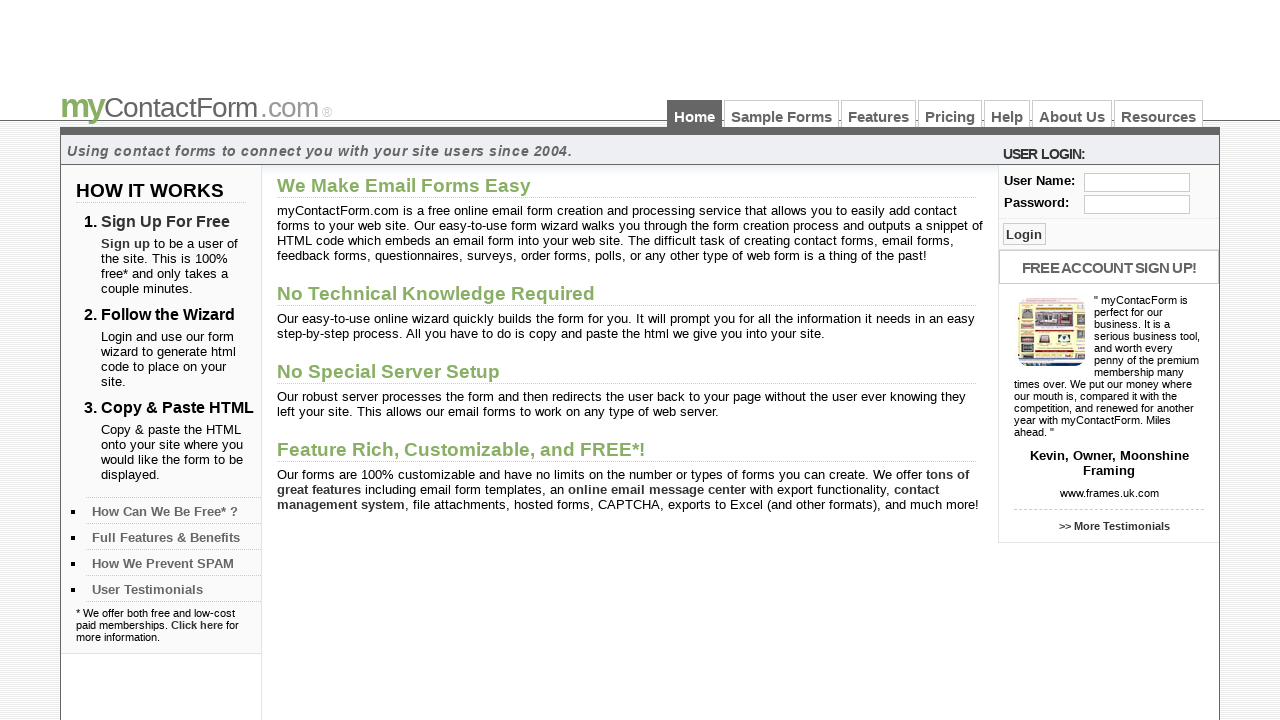

Navigated to mycontactform.com
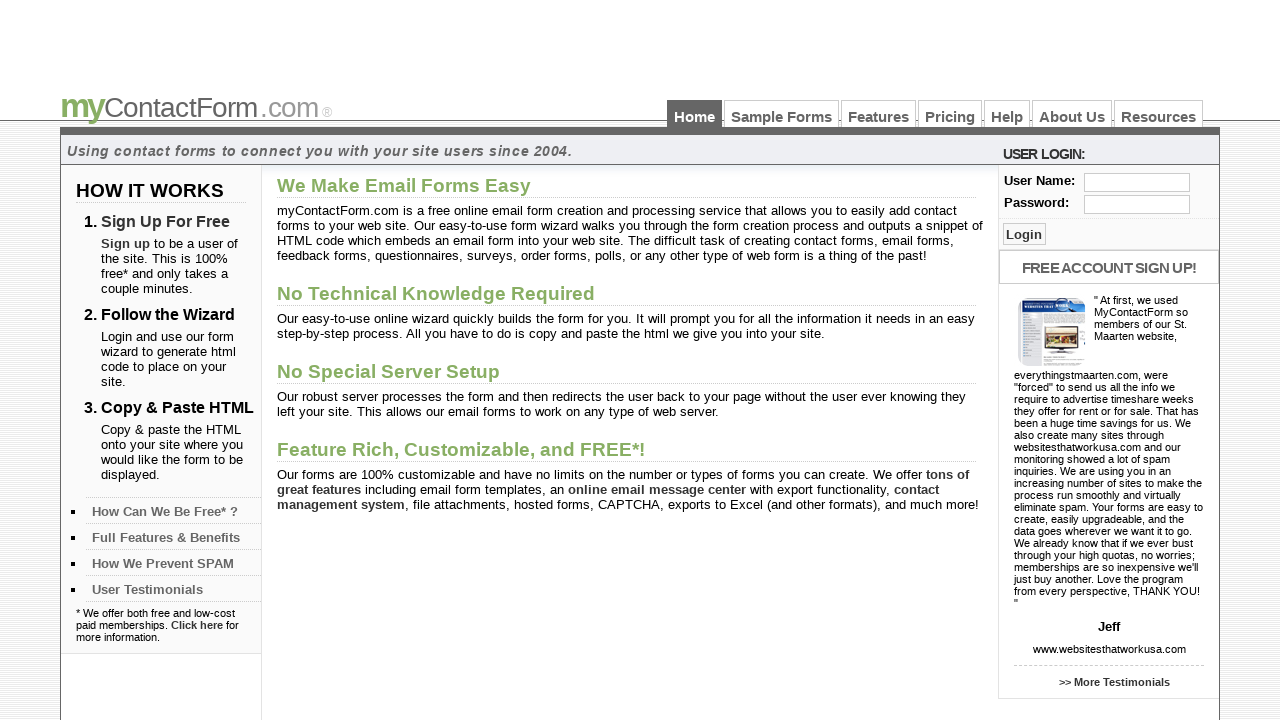

Waited for images to load on the page
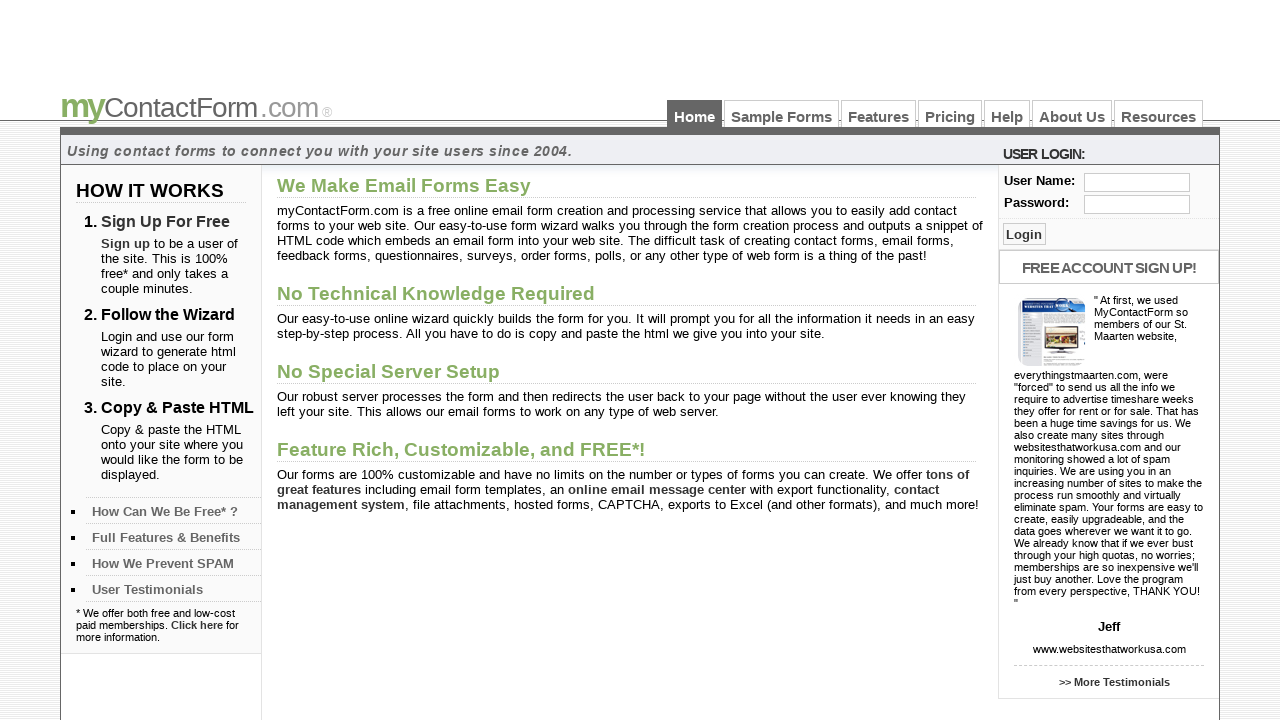

Verified that 1 images are present on the page
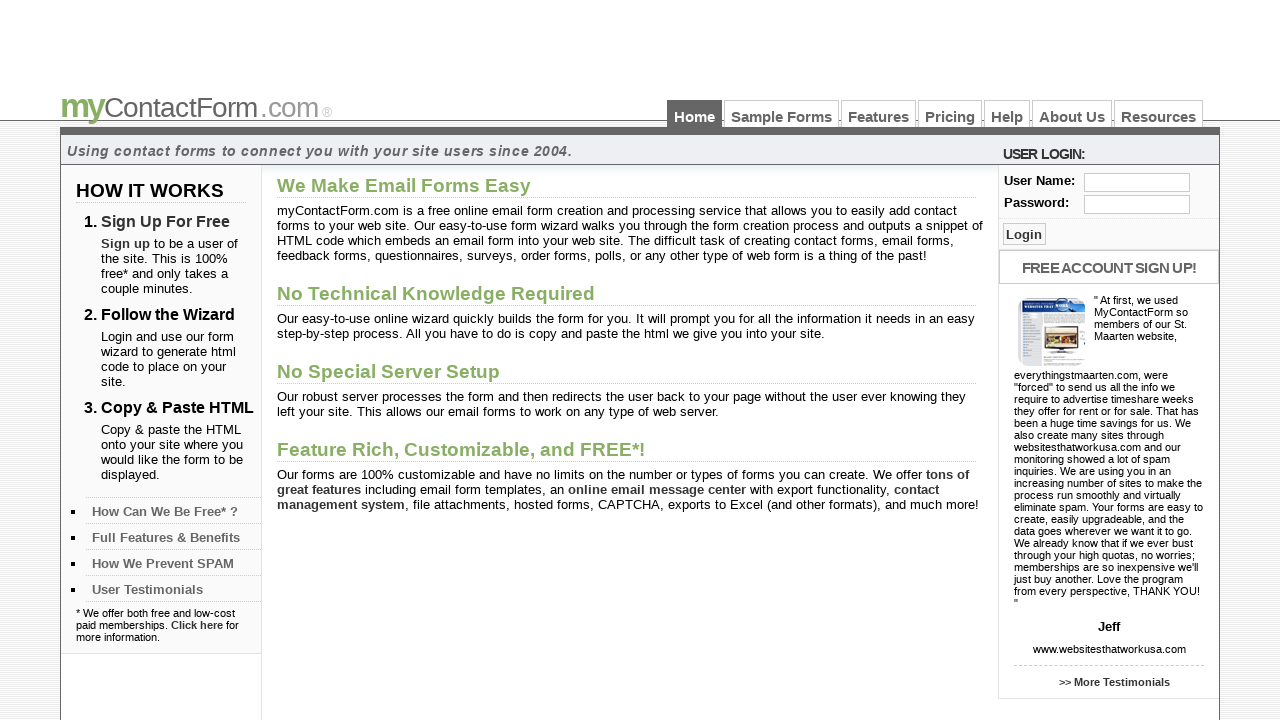

Asserted that at least one image is present on the page
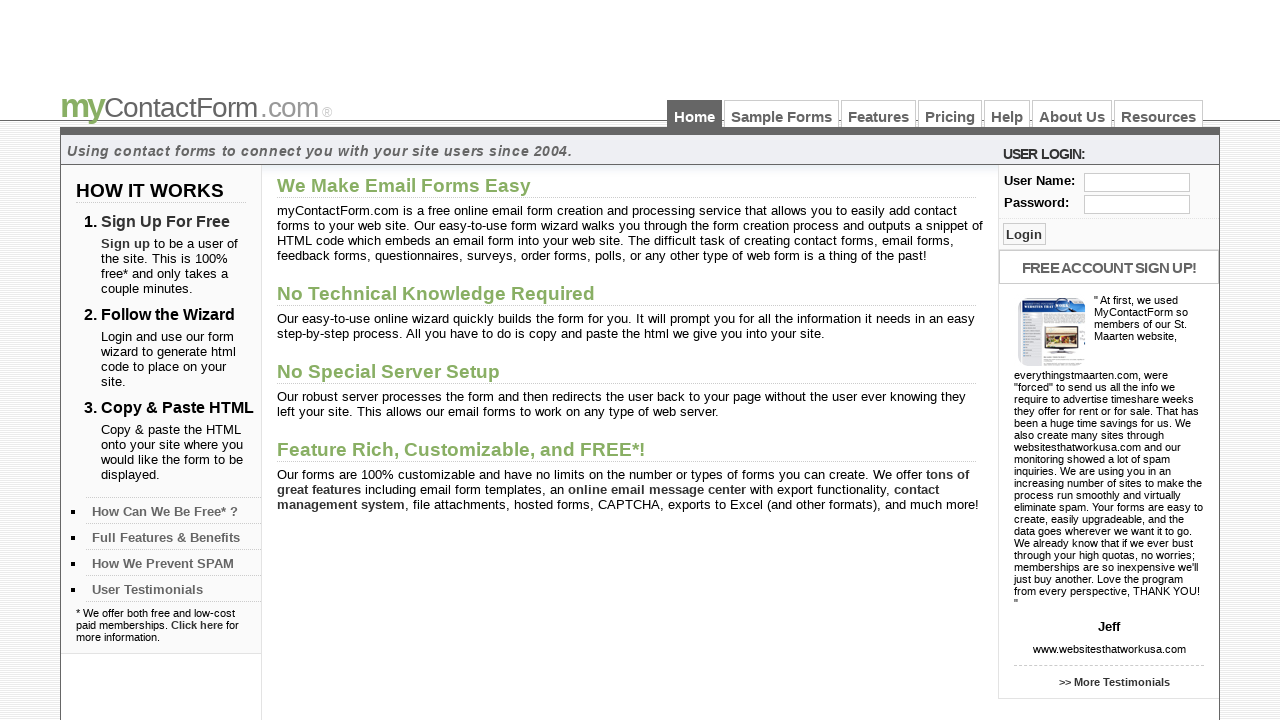

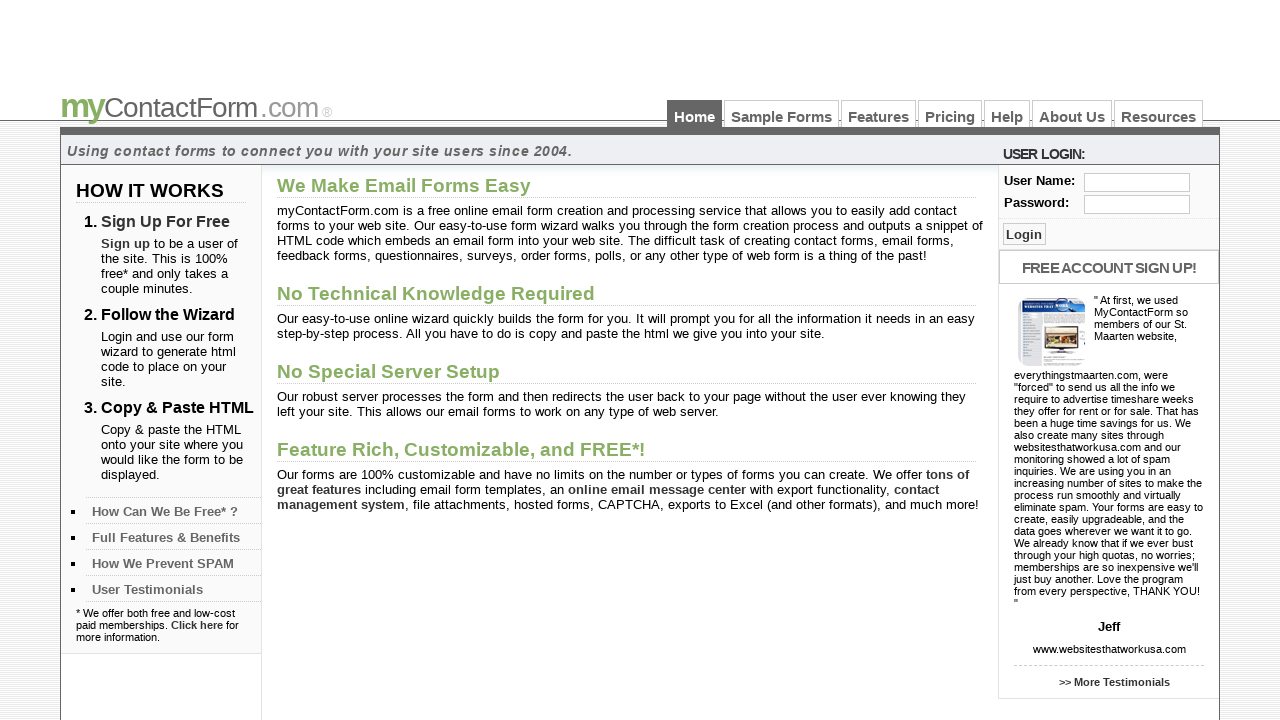